Tests checkbox, dropdown, and alert functionality on a practice automation page by selecting a checkbox, choosing the corresponding option from a dropdown, entering text, and verifying an alert message

Starting URL: https://www.rahulshettyacademy.com/AutomationPractice/

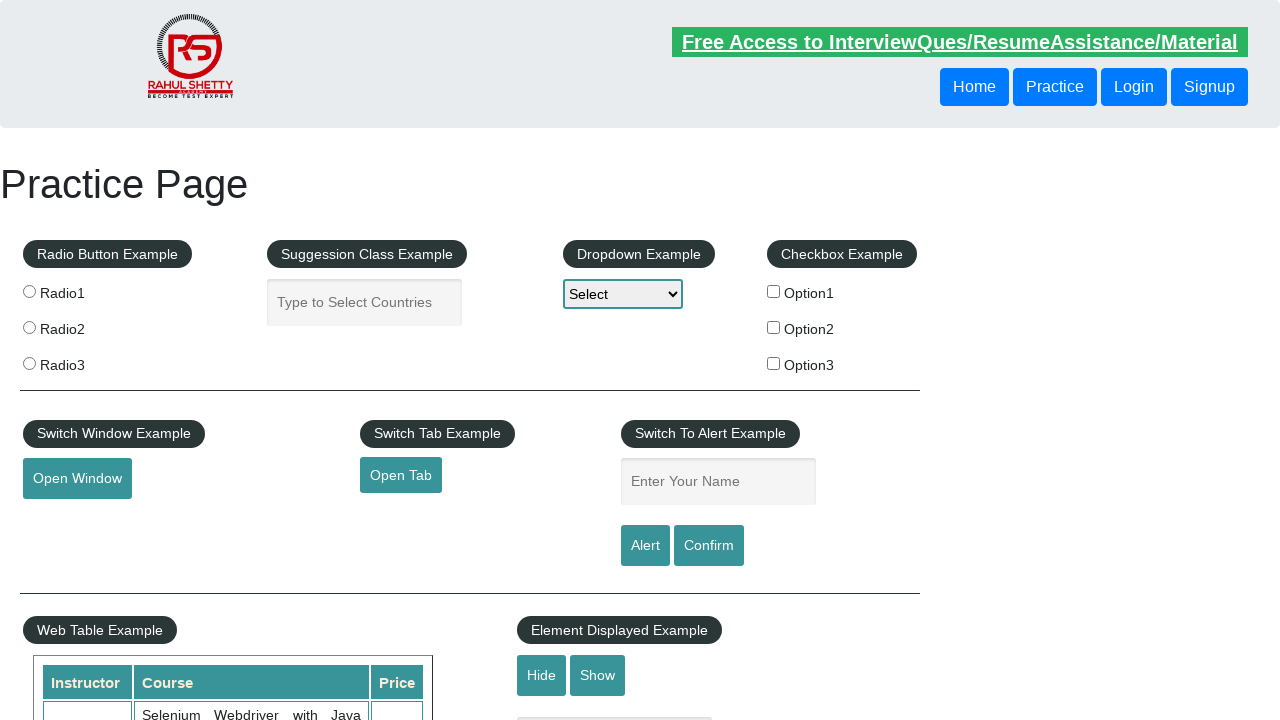

Clicked on the second checkbox (Option2) at (774, 327) on xpath=//*[@id='checkbox-example']/fieldset/label[2]/input
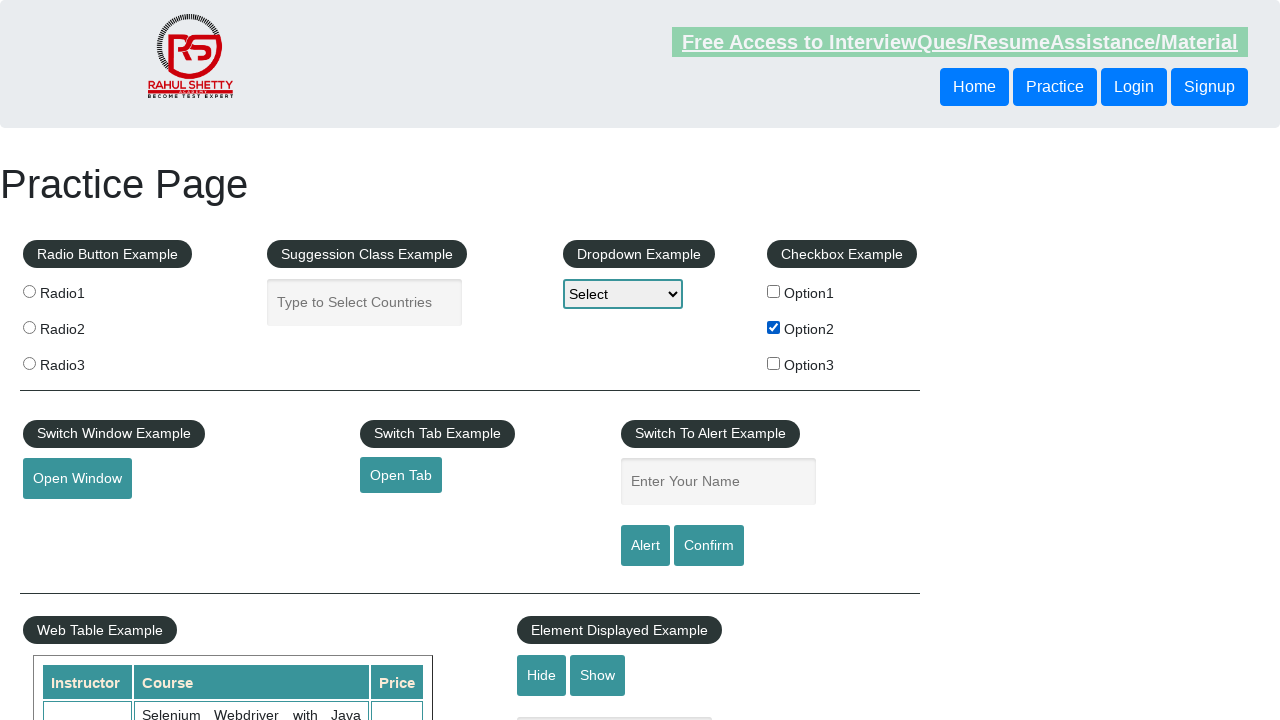

Retrieved checkbox label text: 'Option2'
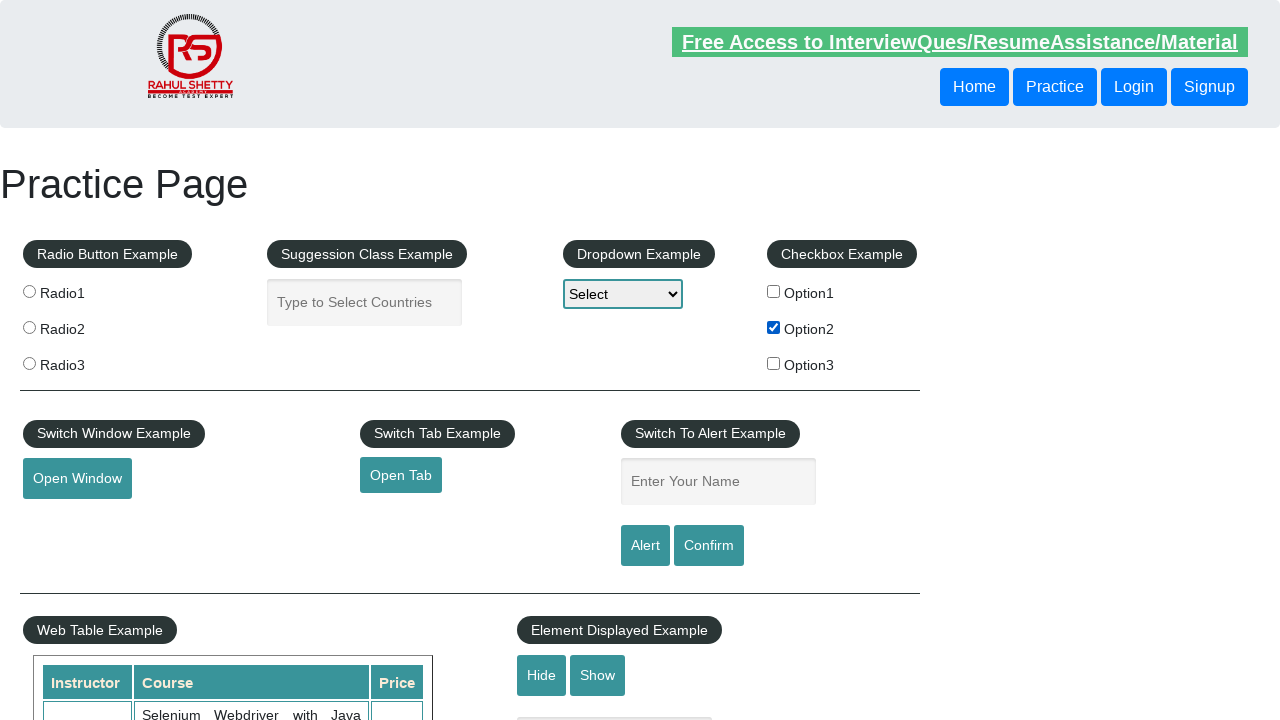

Selected 'Option2' from dropdown menu on #dropdown-class-example
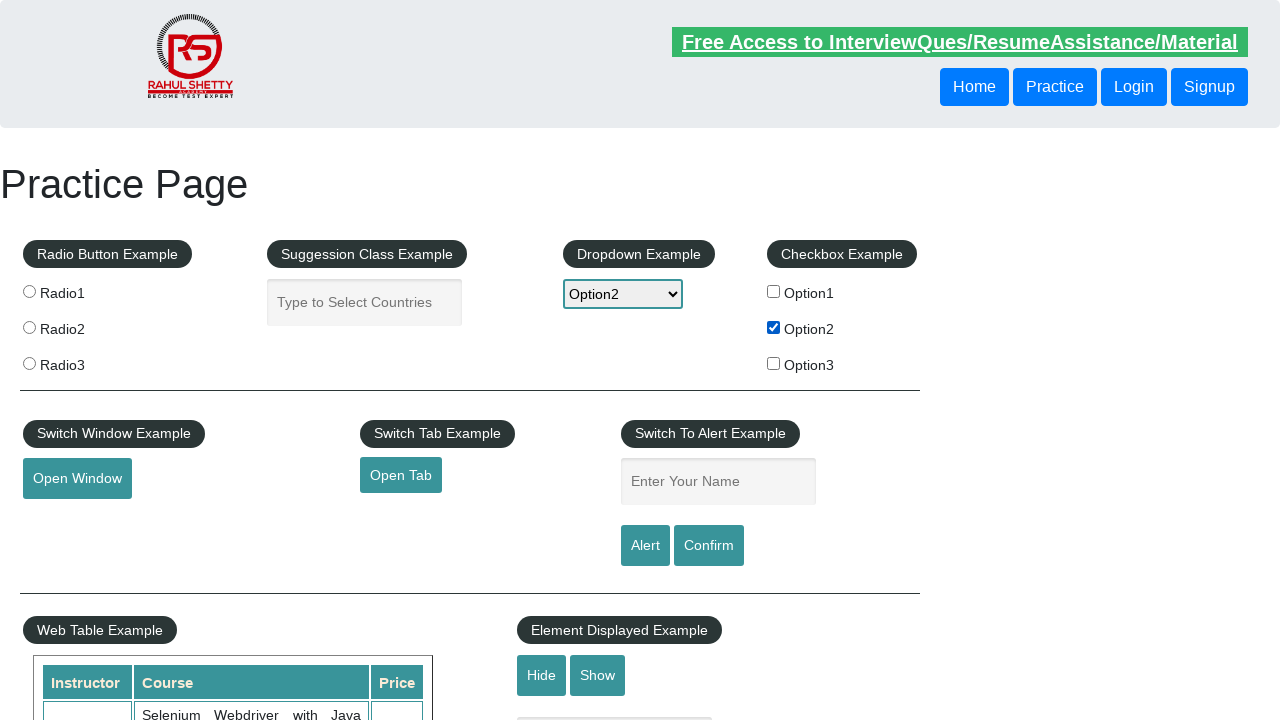

Entered 'Option2' in the name input field on input[name='enter-name']
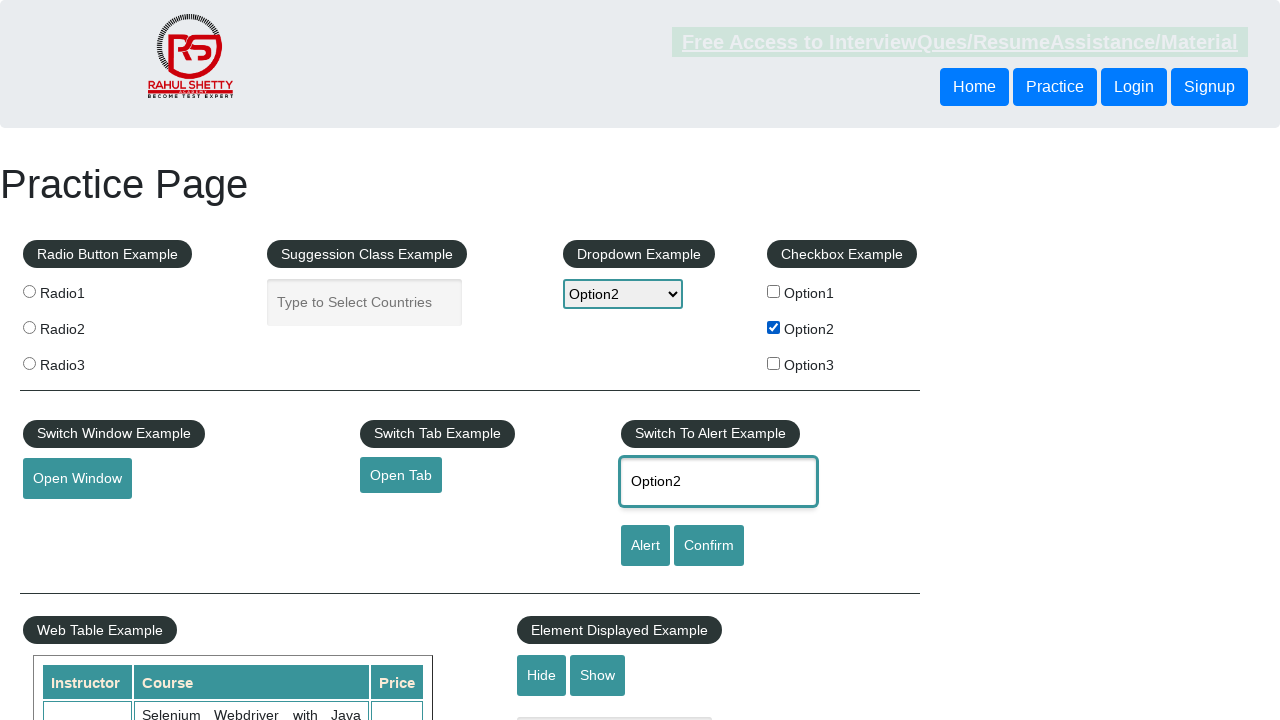

Clicked the alert button at (645, 546) on #alertbtn
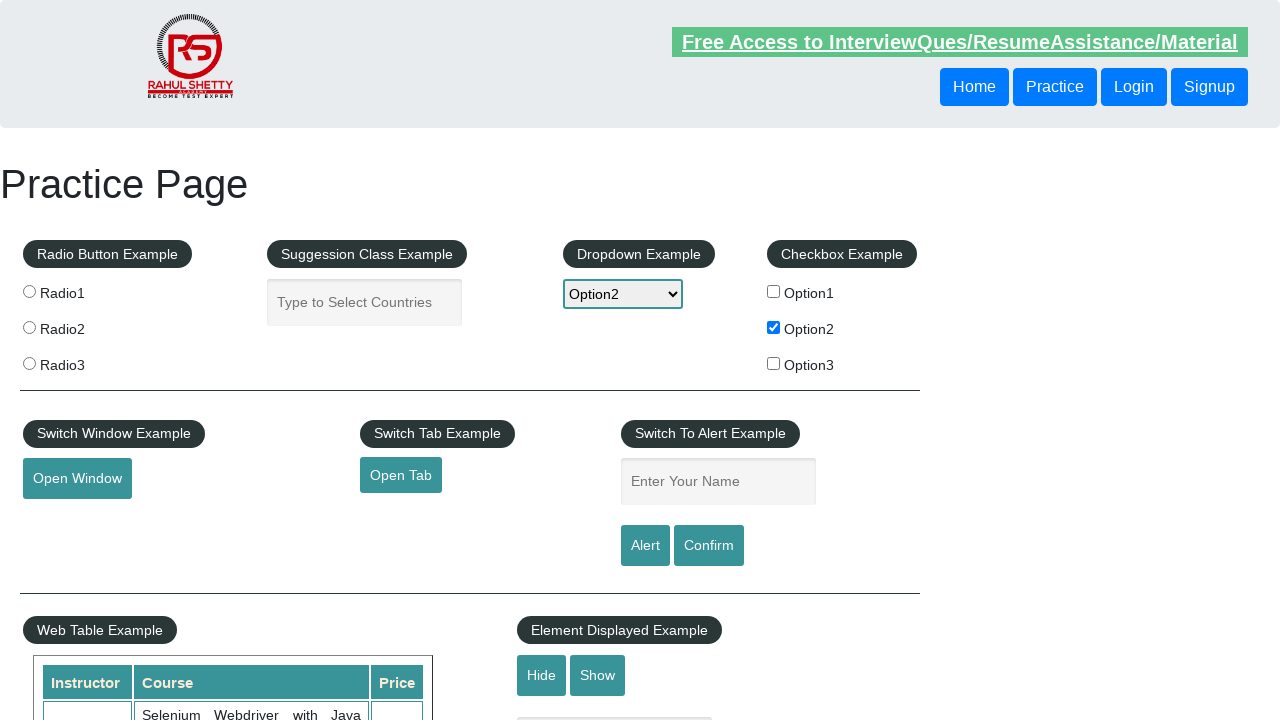

Set up dialog handler to accept alert
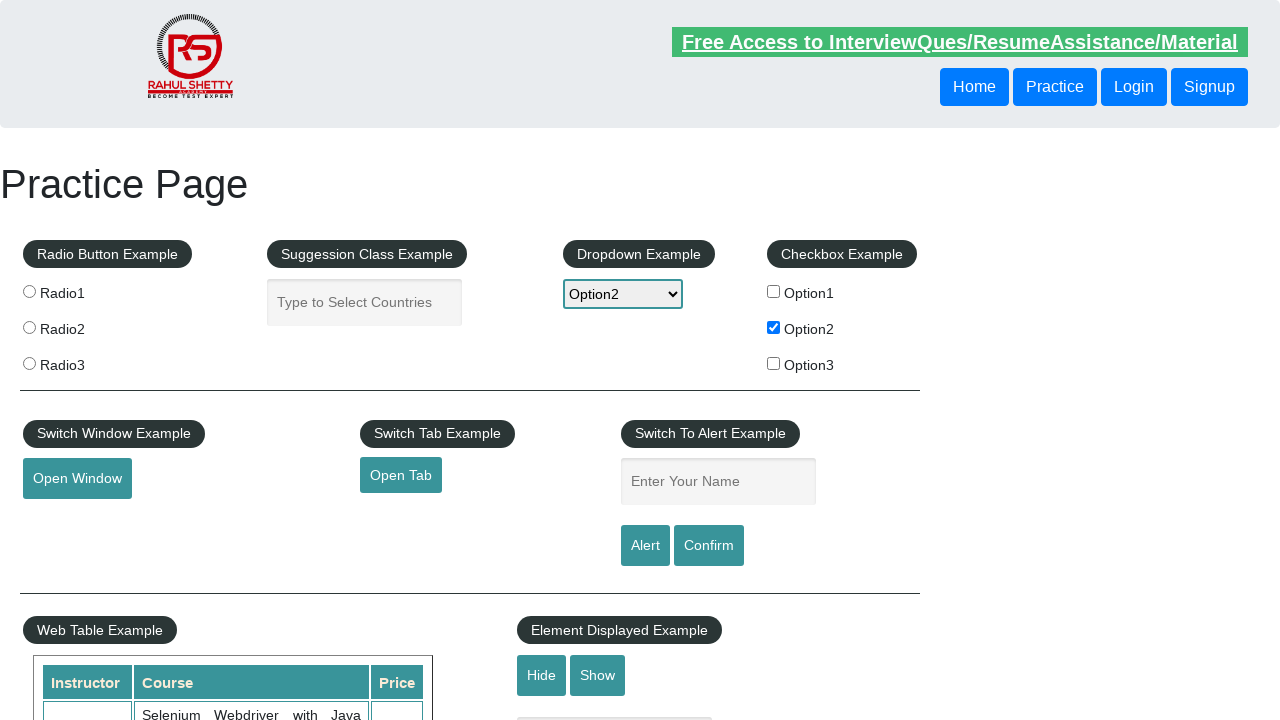

Waited for alert to appear and be handled
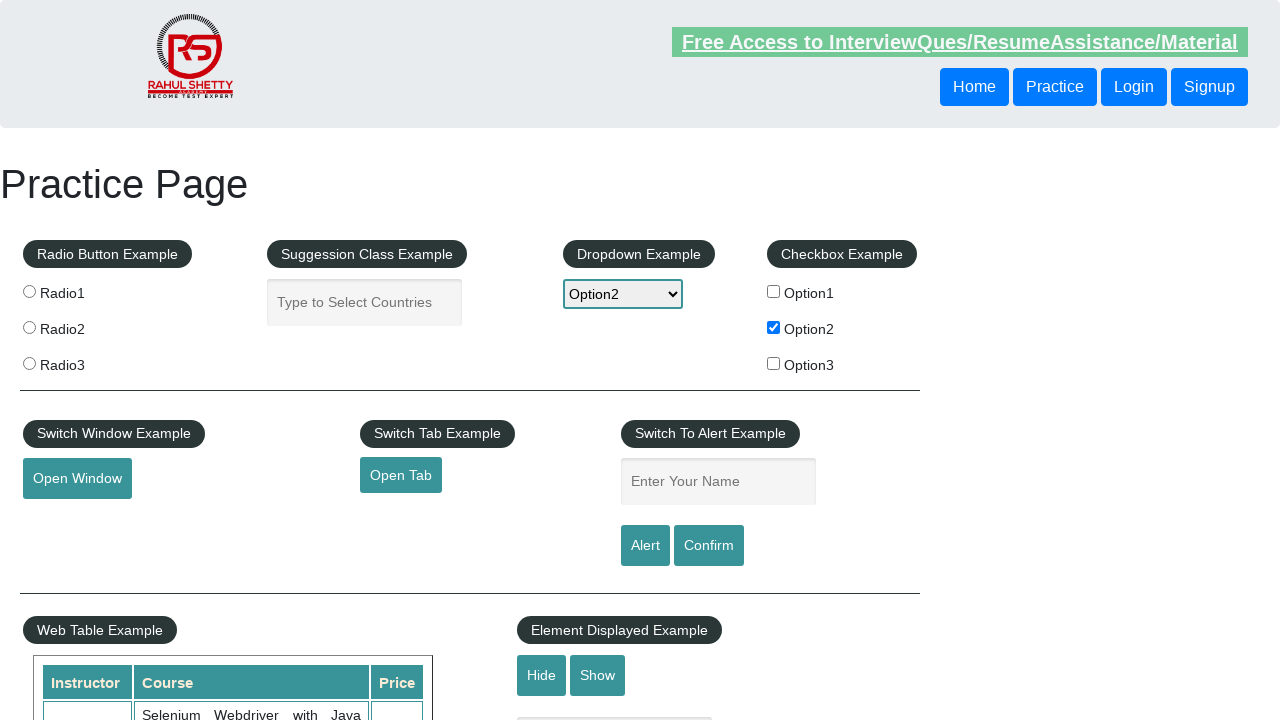

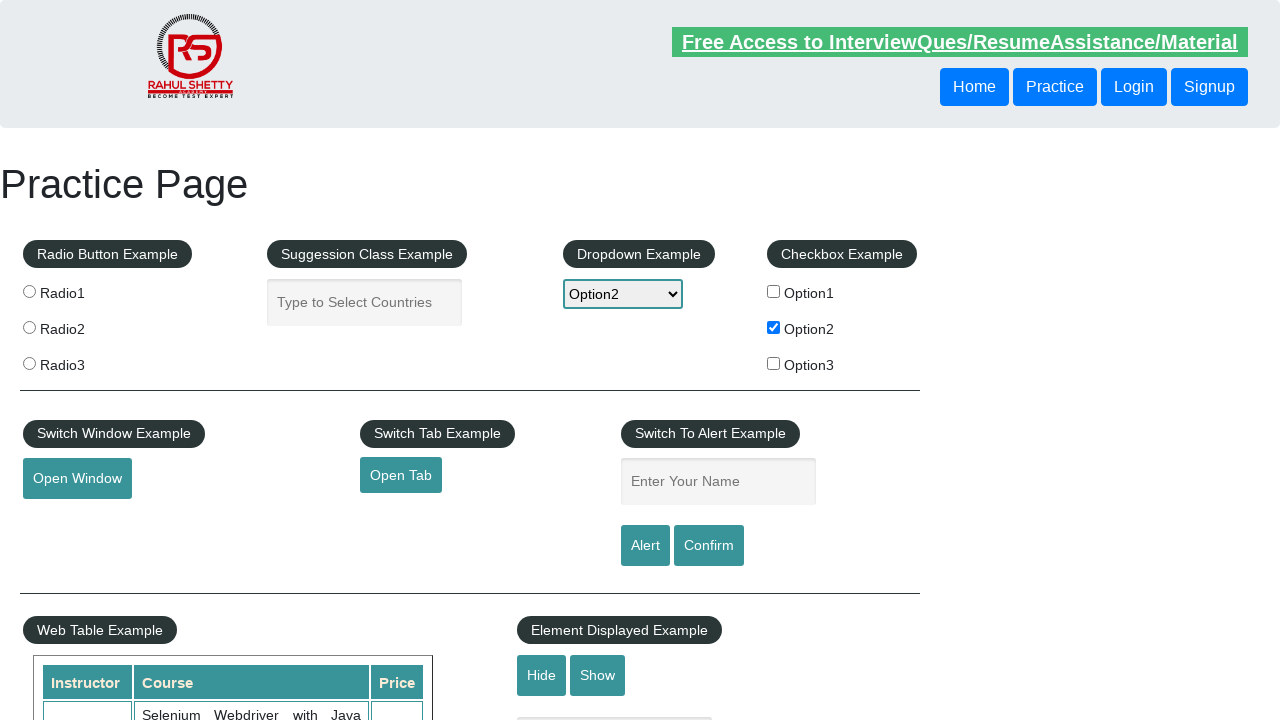